Tests guestbook form submission by entering a message in the textarea field, submitting it, and handling an alert dialog

Starting URL: http://testphp.vulnweb.com/guestbook.php

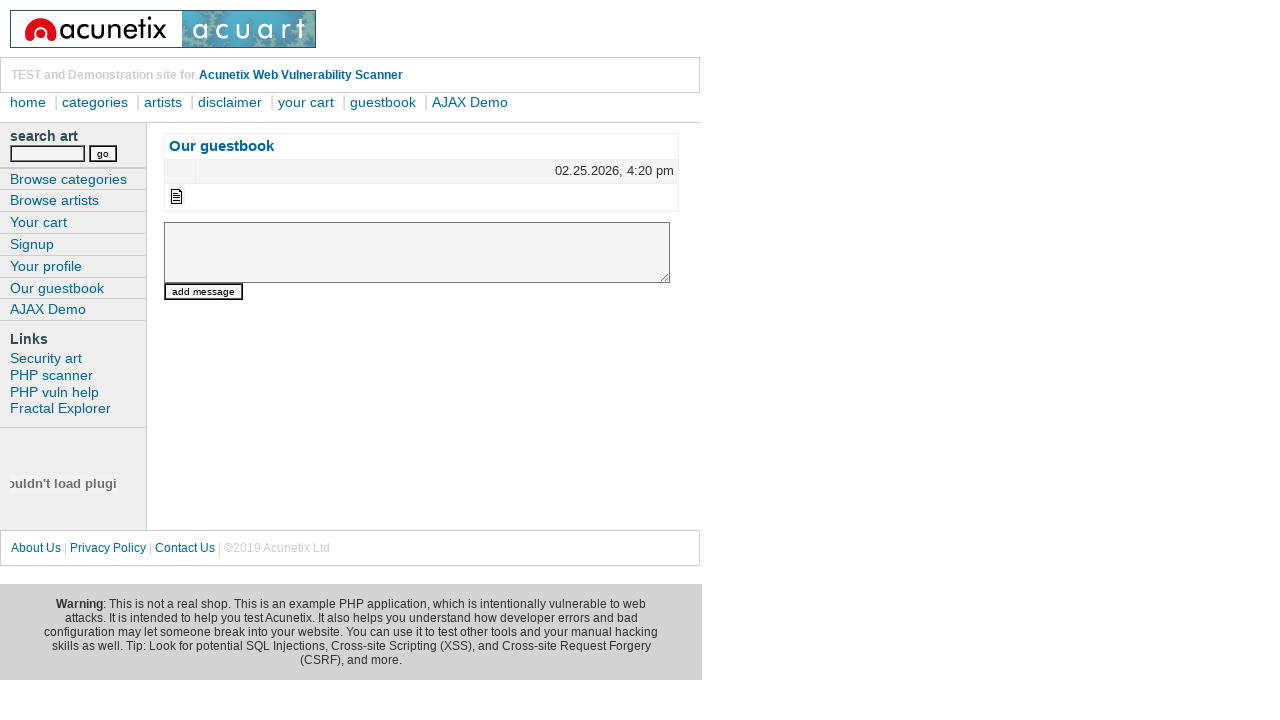

Filled guestbook textarea with test message on //textarea[1]
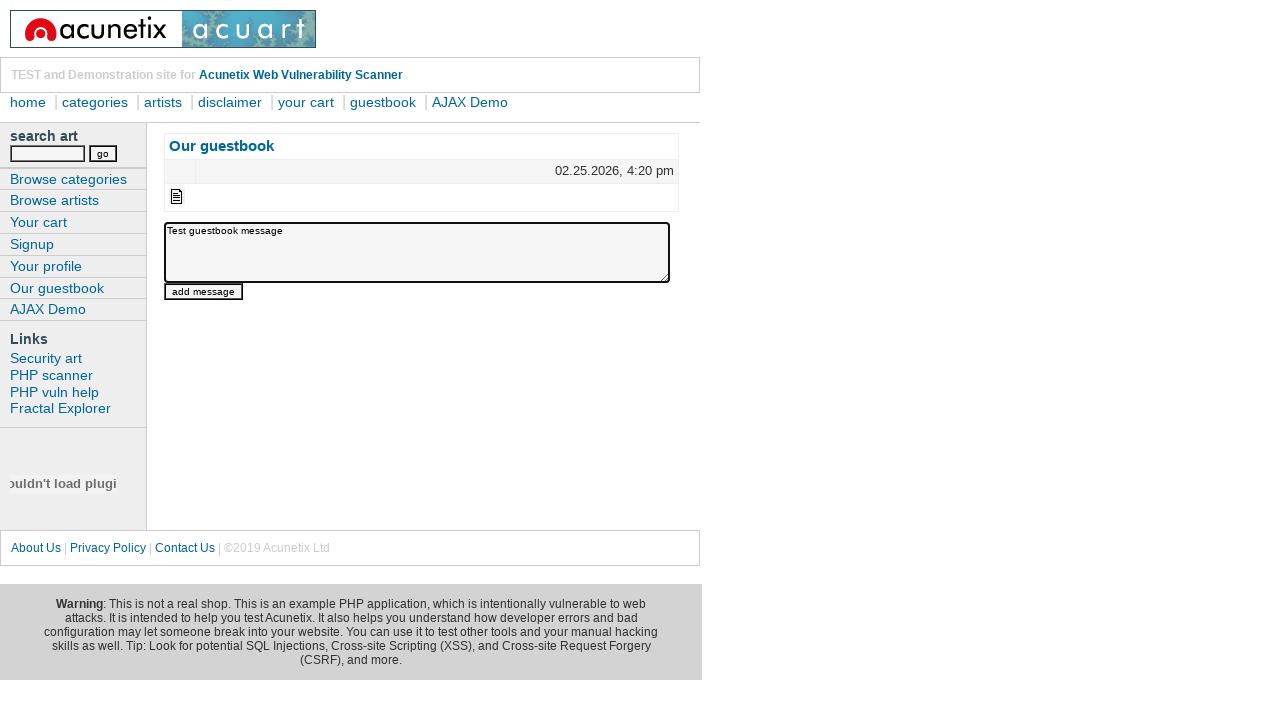

Clicked guestbook submit button at (204, 292) on input[name='submit']
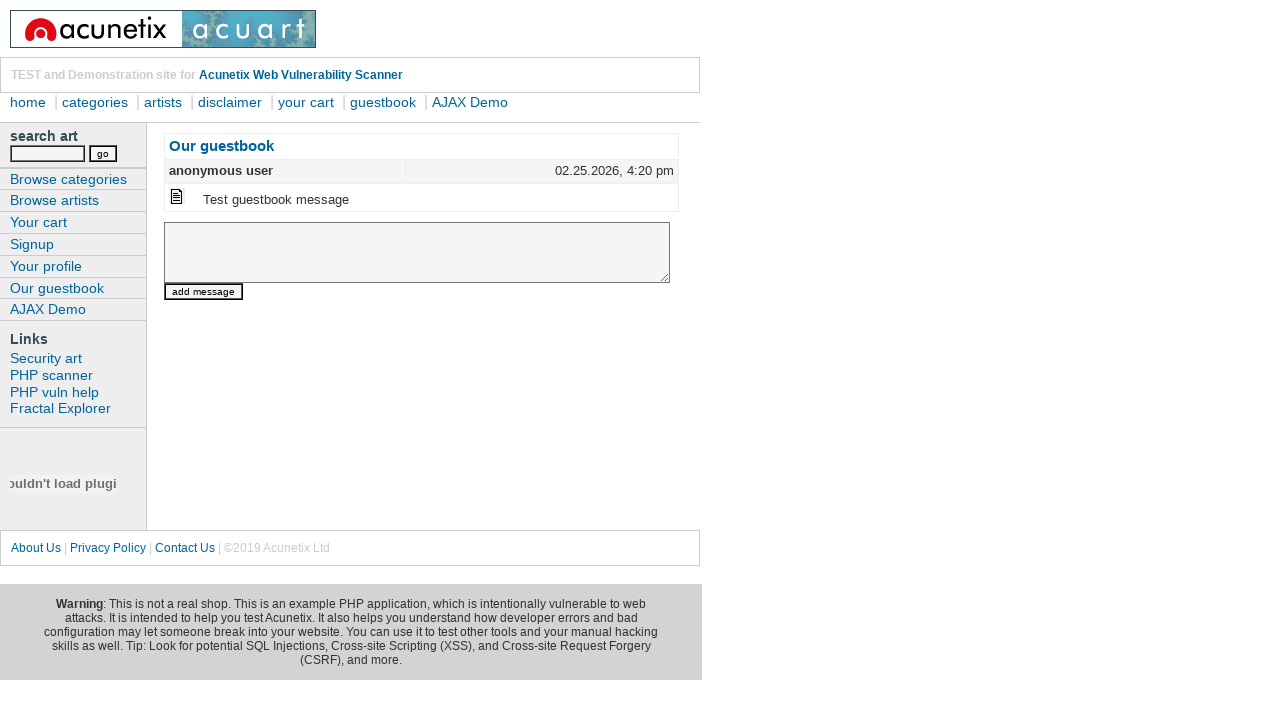

Set up alert dialog handler to accept dialogs
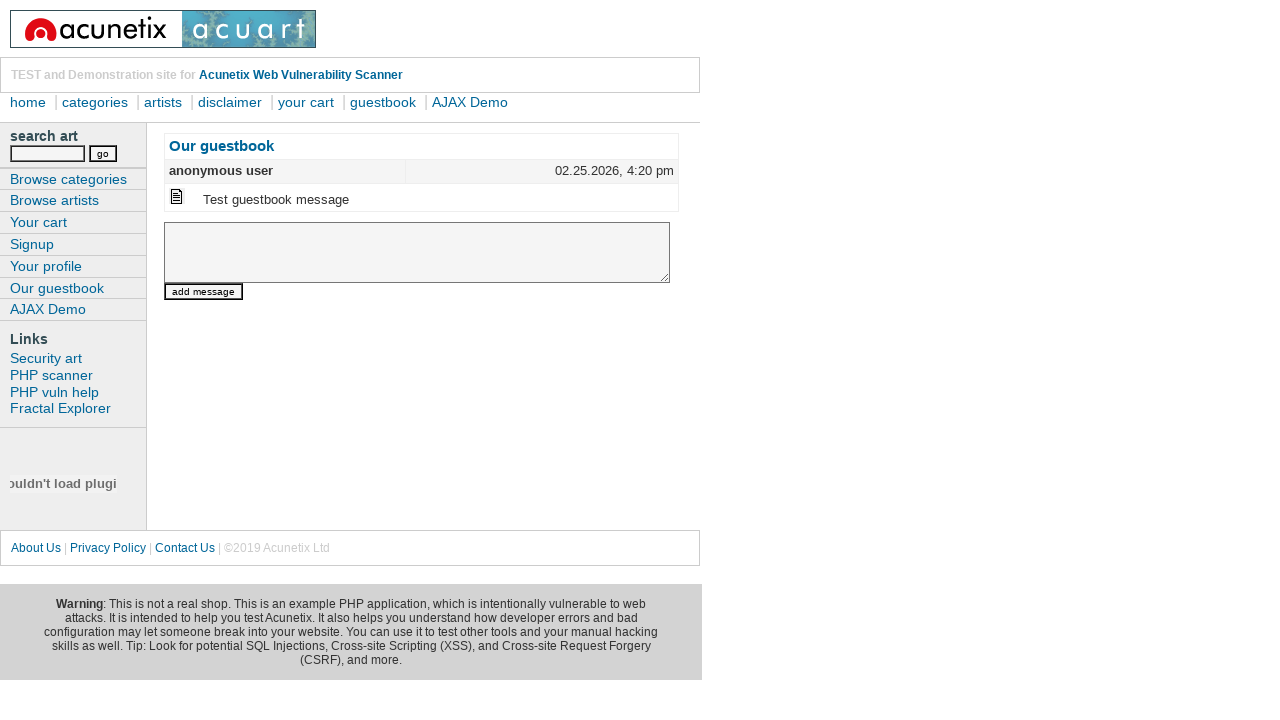

Waited for page to update after form submission
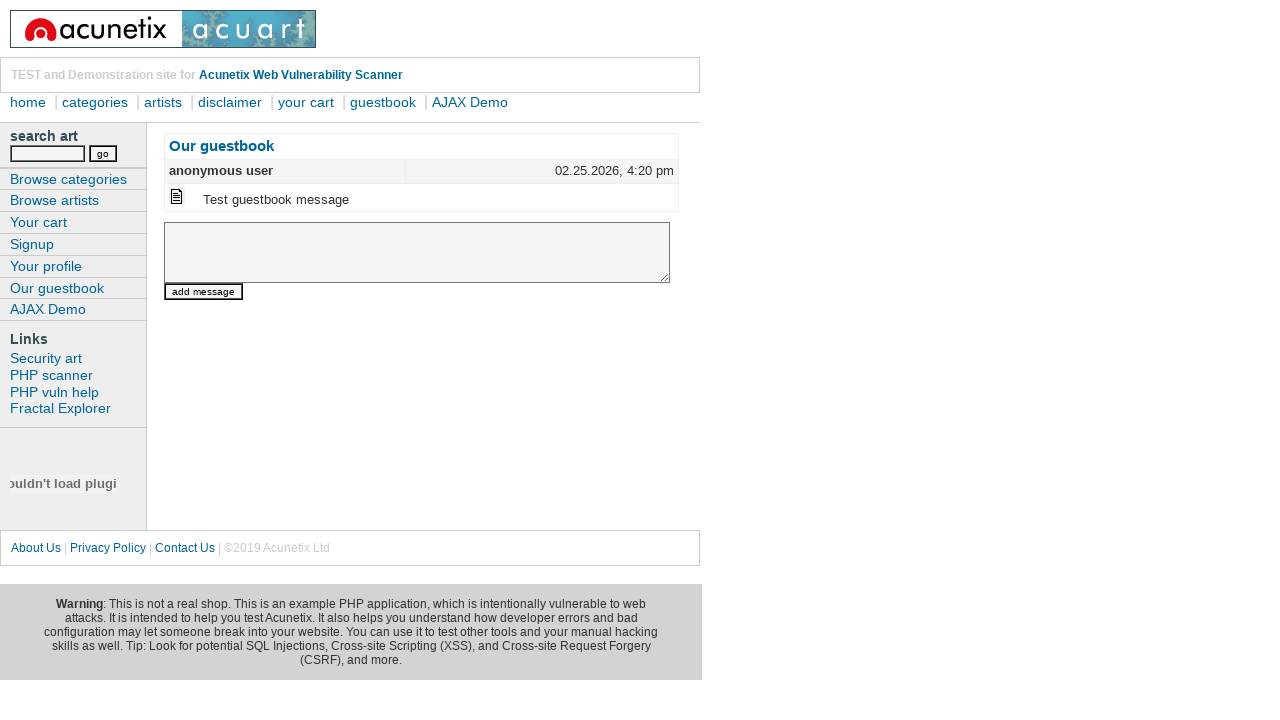

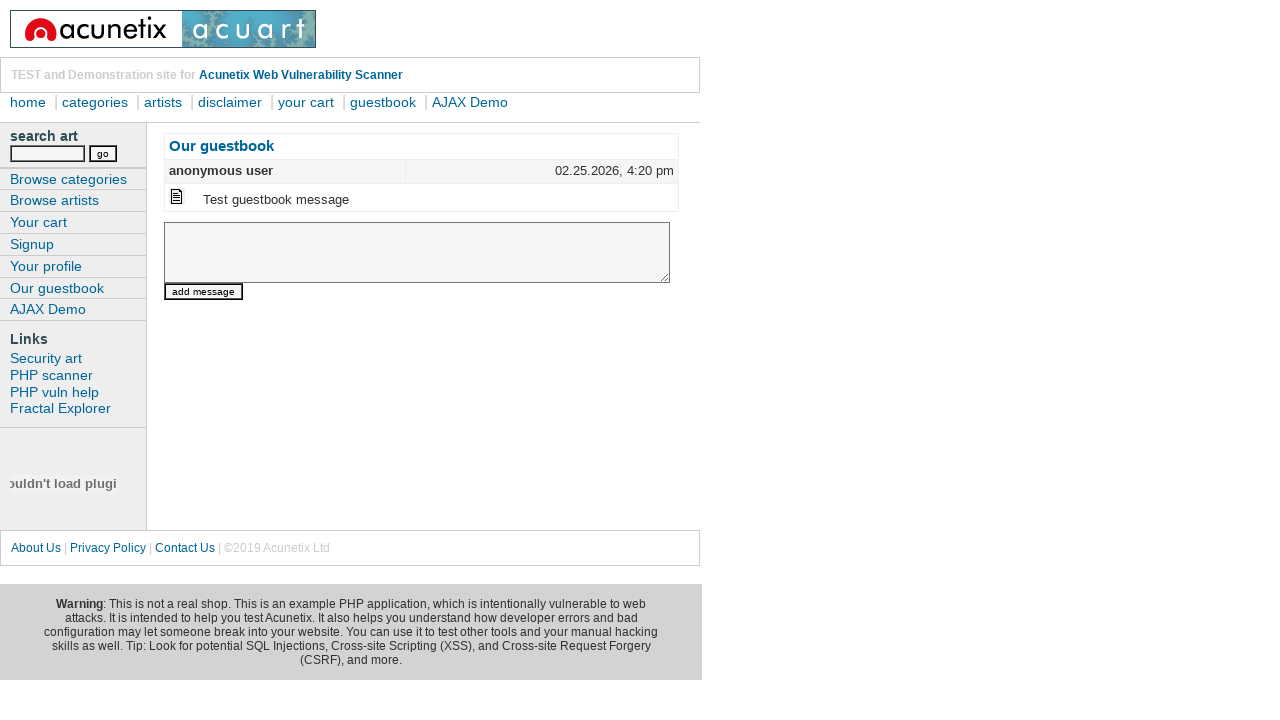